Tests the free trial account creation form validation by entering an invalid email and verifying the error message

Starting URL: https://vwo.com/free-trial

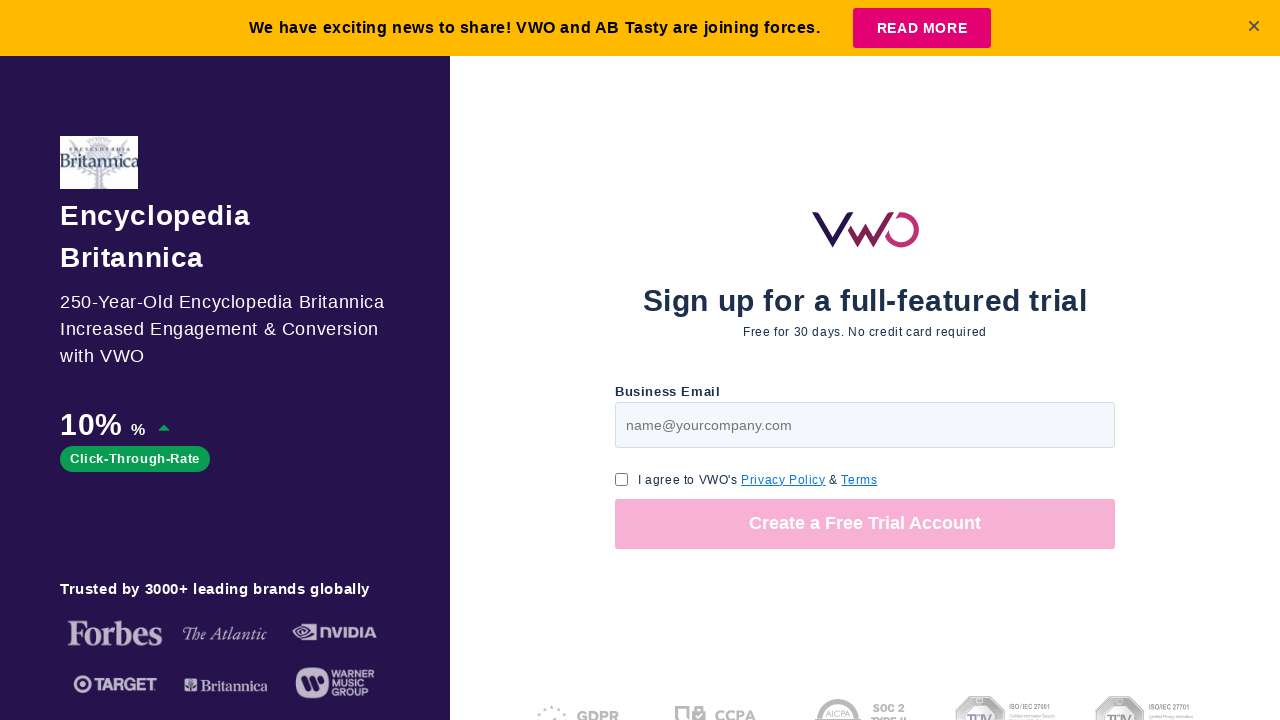

Filled business email field with invalid email 'mahendher' on #page-v1-step1-email
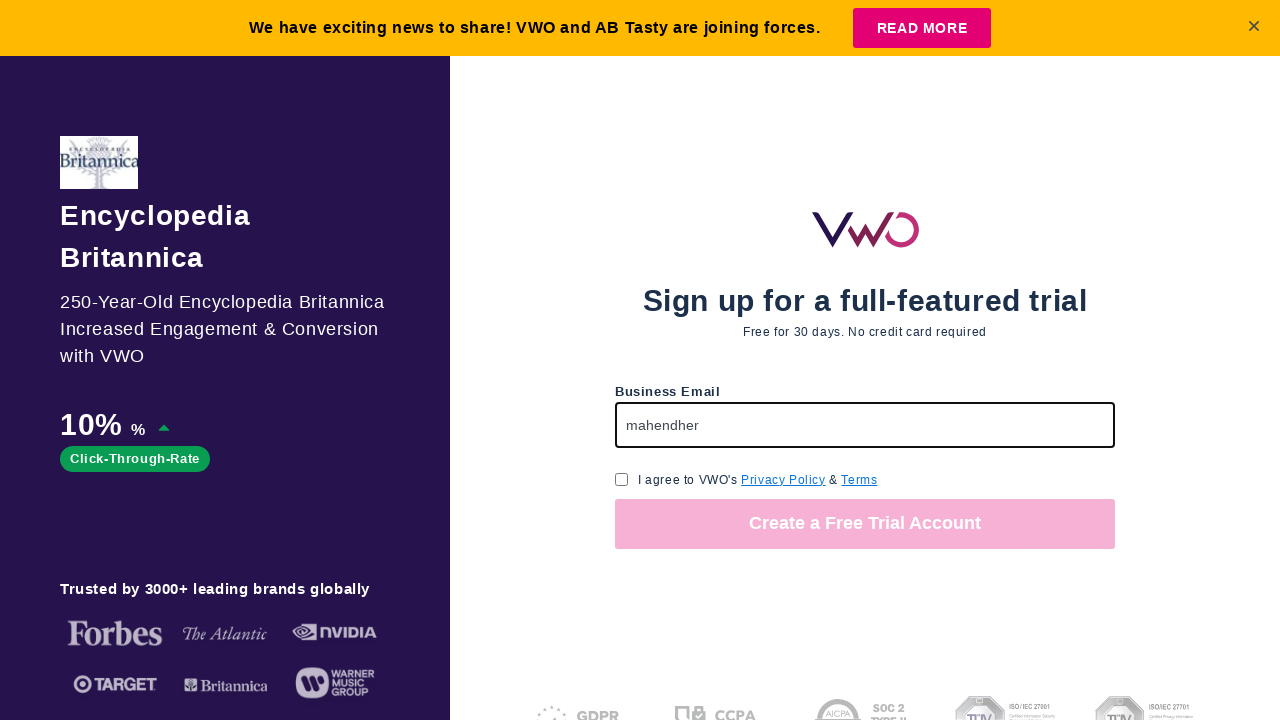

Clicked GDPR consent checkbox at (622, 479) on input[name='gdpr_consent_checkbox']
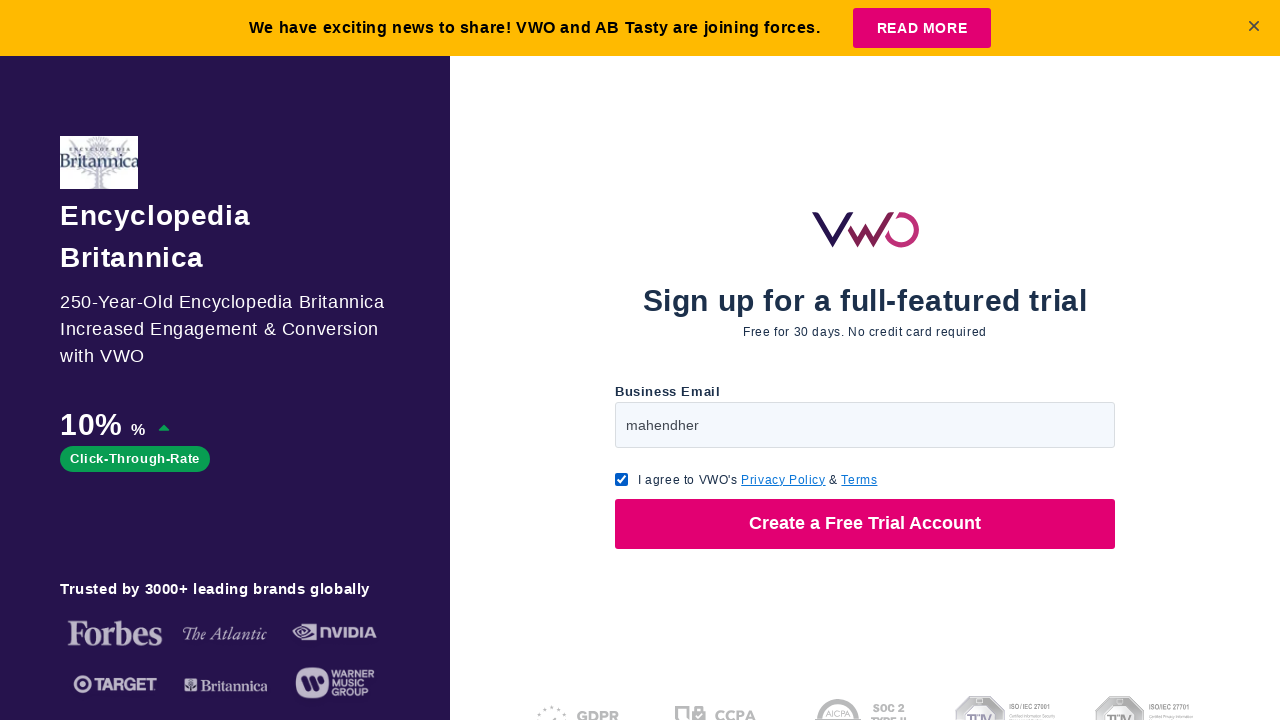

Clicked submit button to submit form at (865, 524) on button[type='submit']
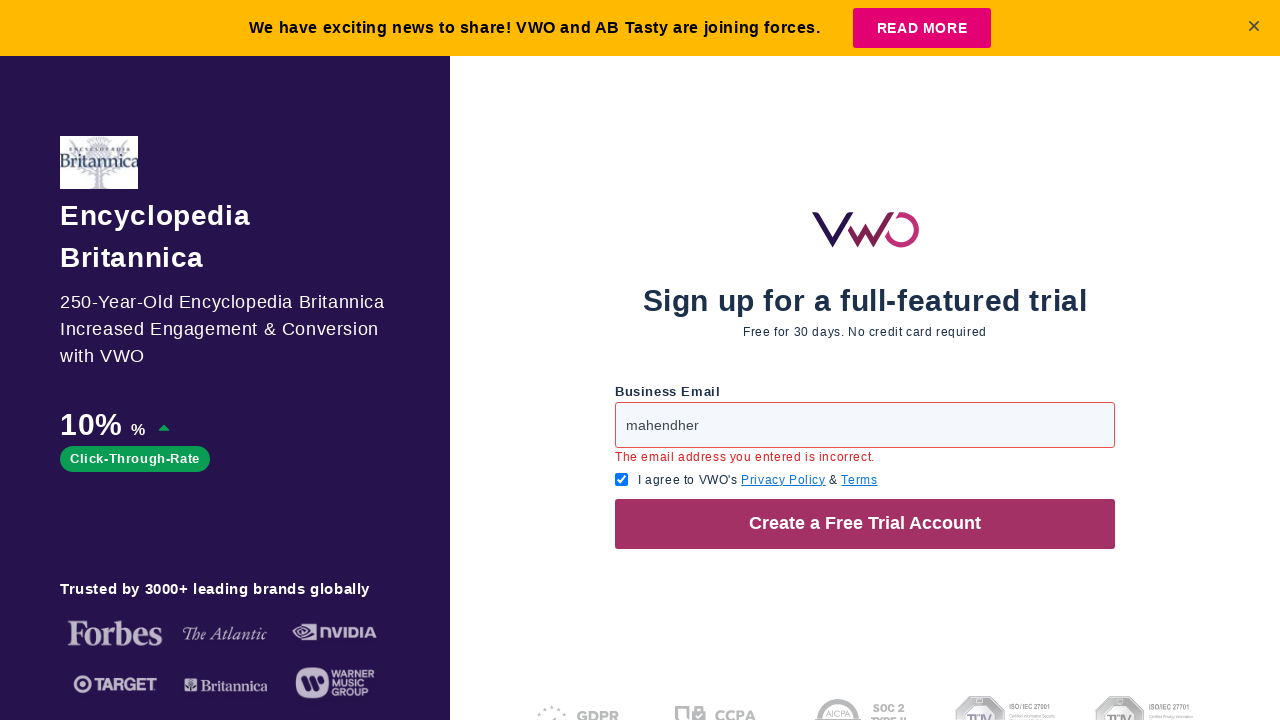

Error message element loaded
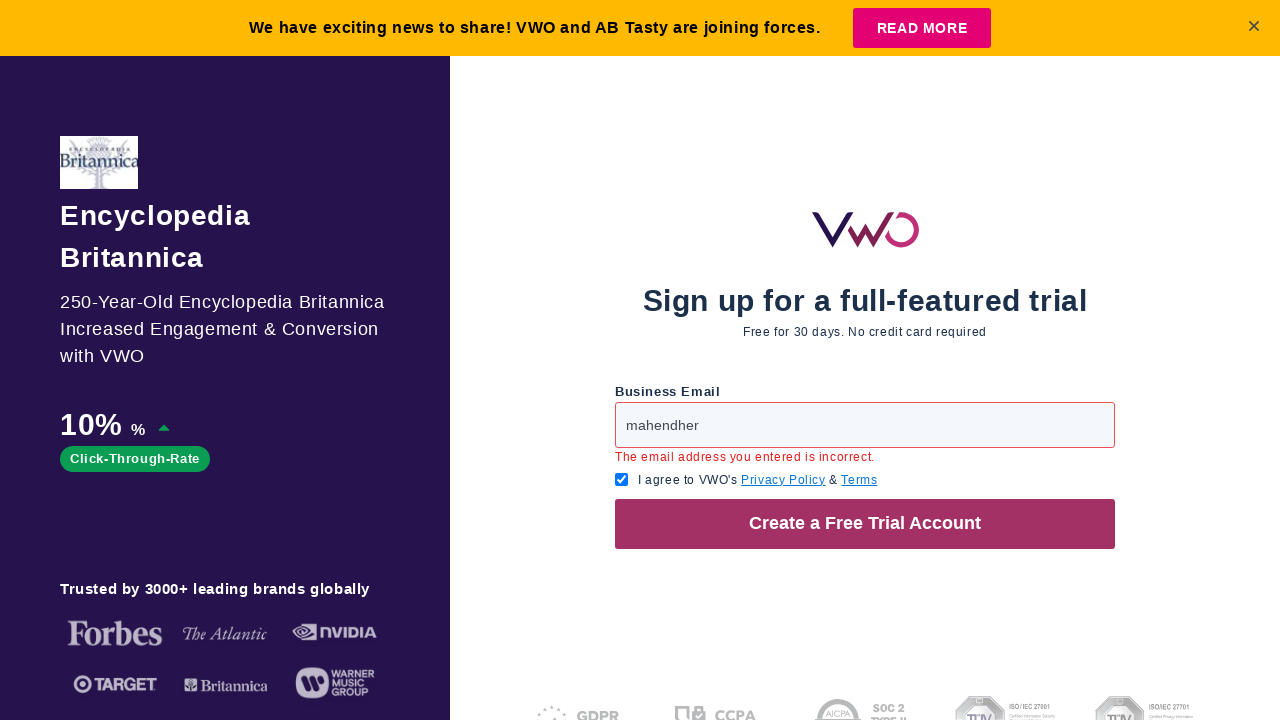

Retrieved error message text
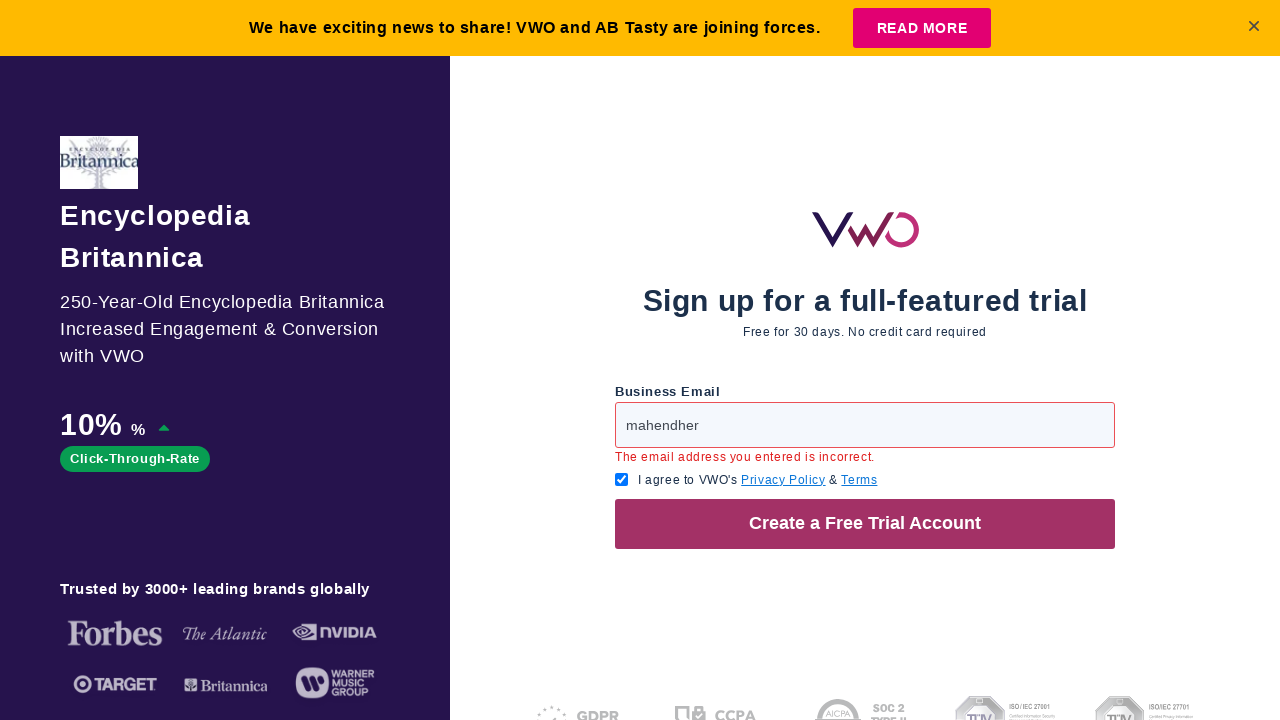

Verified error message matches expected text: 'The email address you entered is incorrect.'
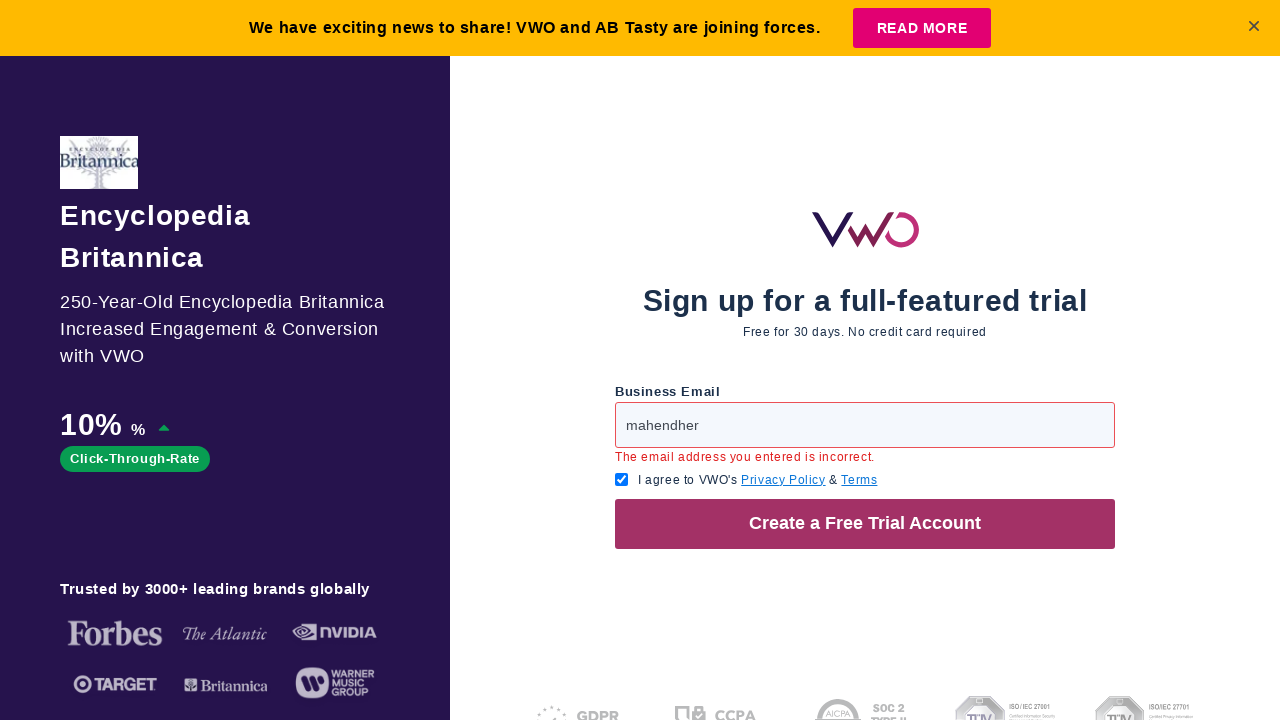

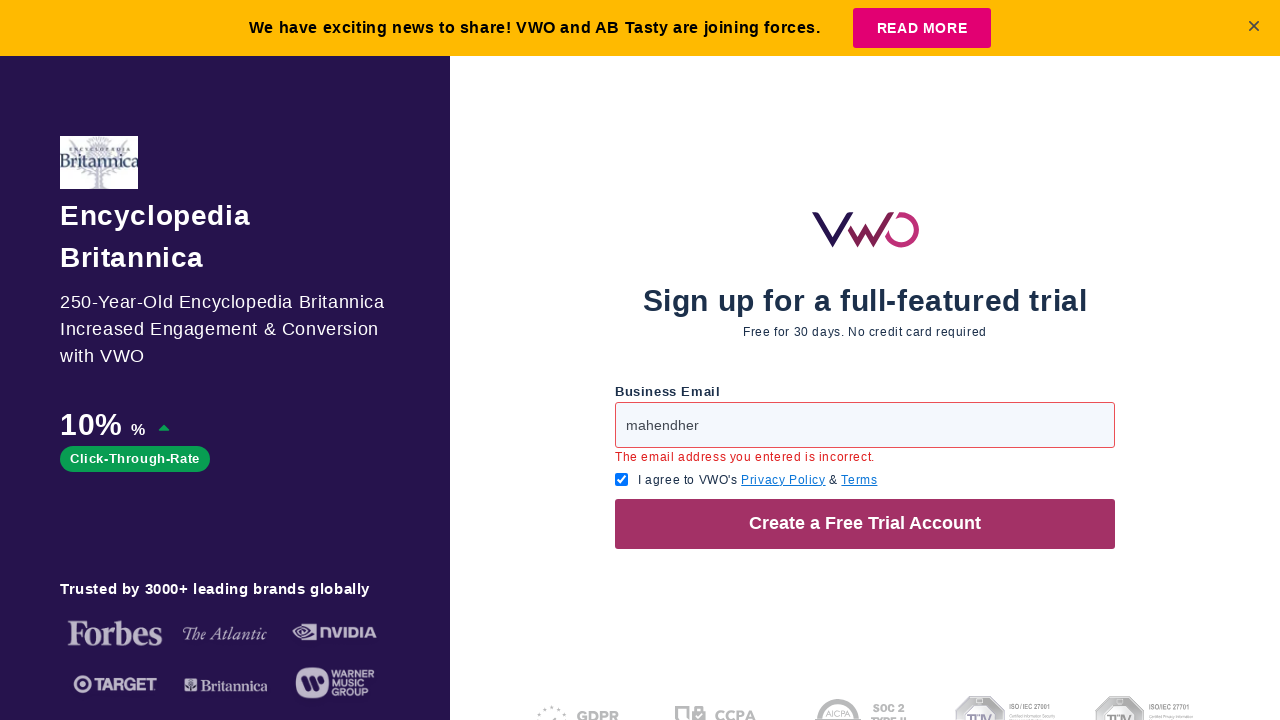